Tests registration form with mismatched password confirmation to verify password confirmation validation

Starting URL: https://alada.vn/tai-khoan/dang-ky.html

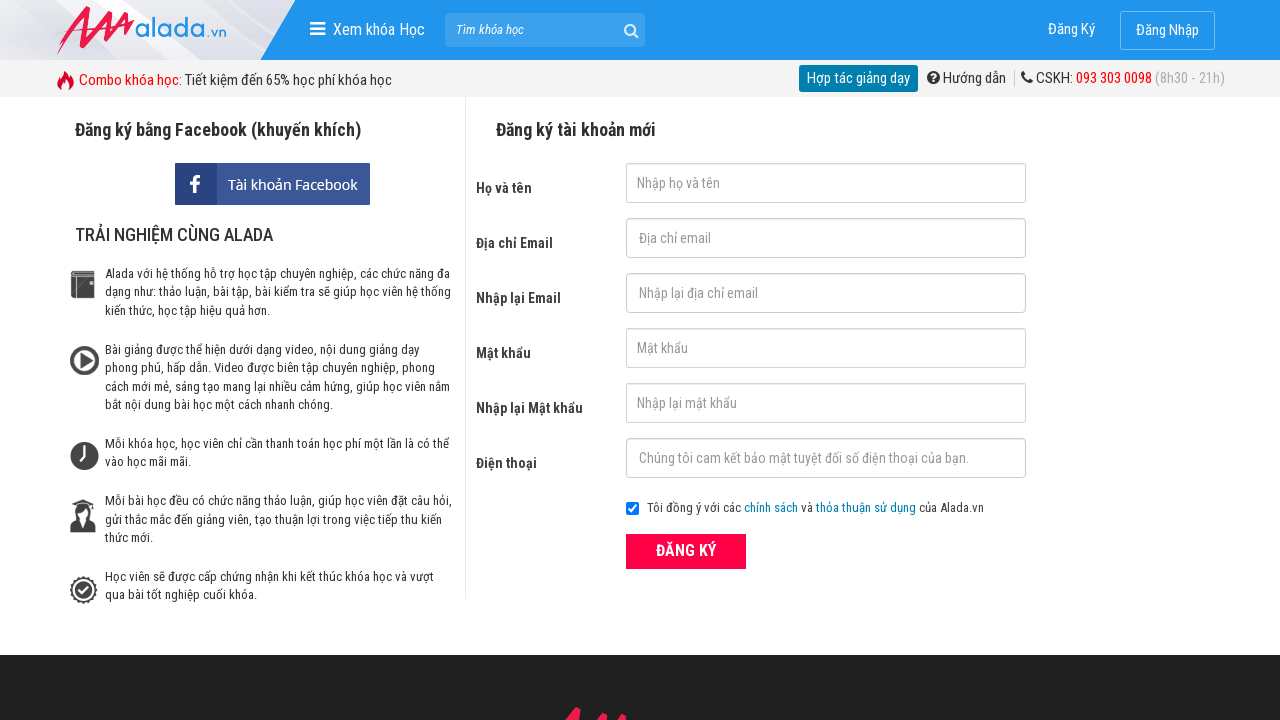

Filled first name field with 'Min Trinh' on #txtFirstname
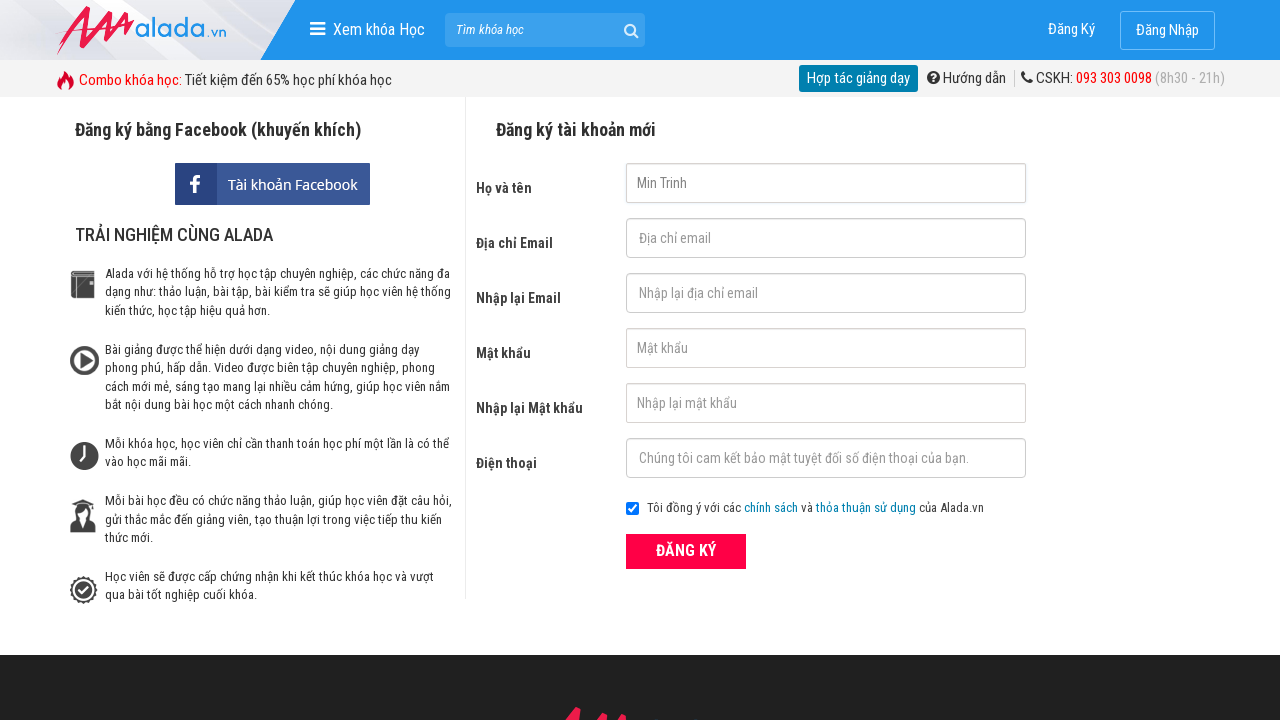

Filled email field with 'automation@gmail.net' on #txtEmail
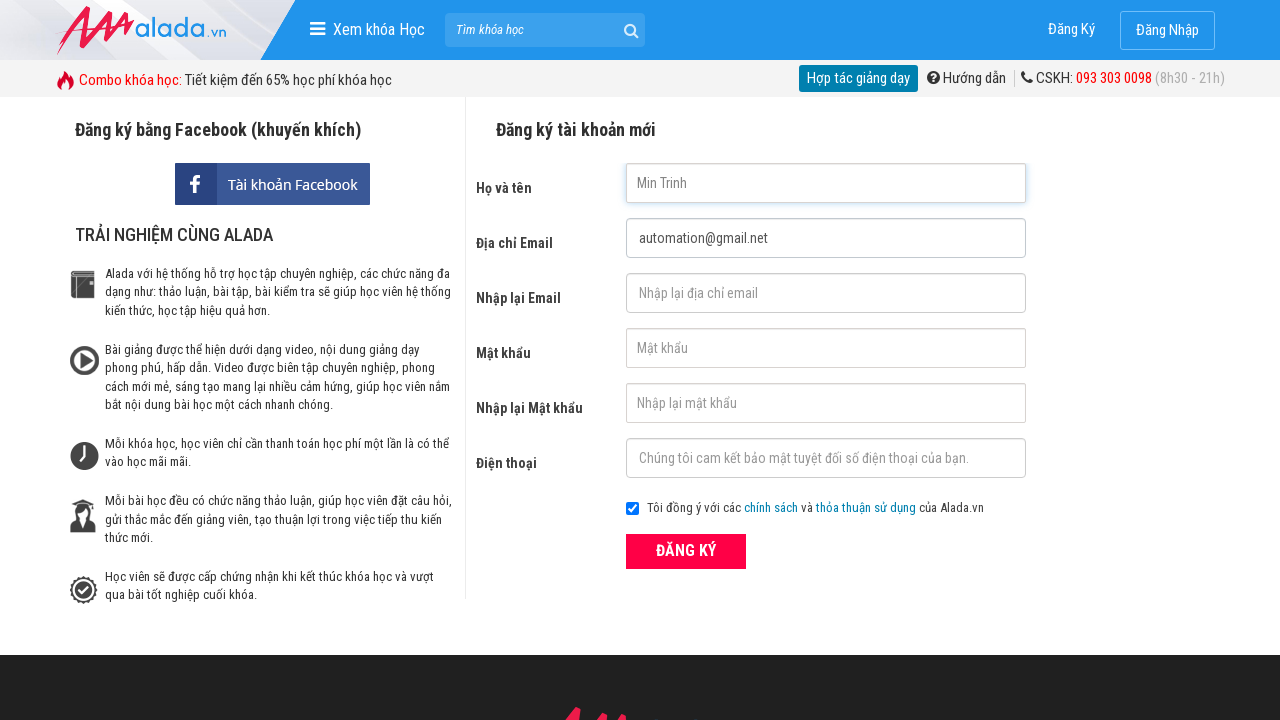

Filled confirm email field with 'automation@gmail.net' on #txtCEmail
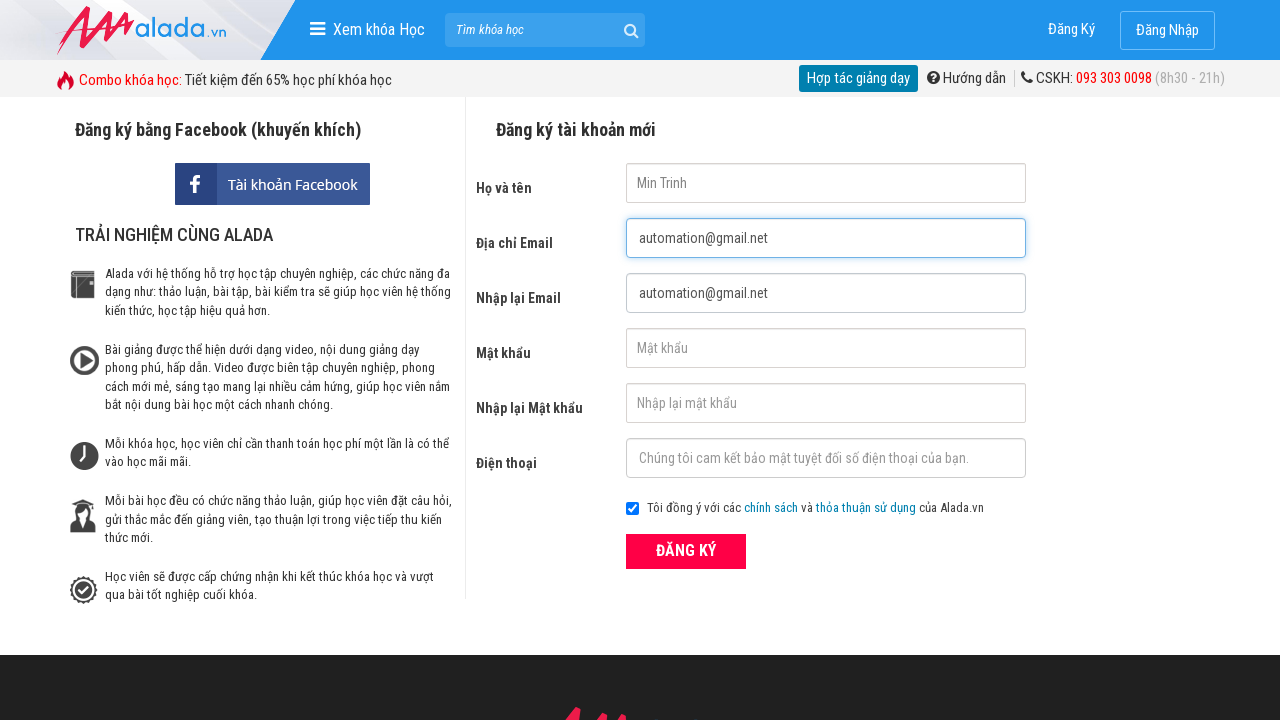

Filled password field with '123456' on #txtPassword
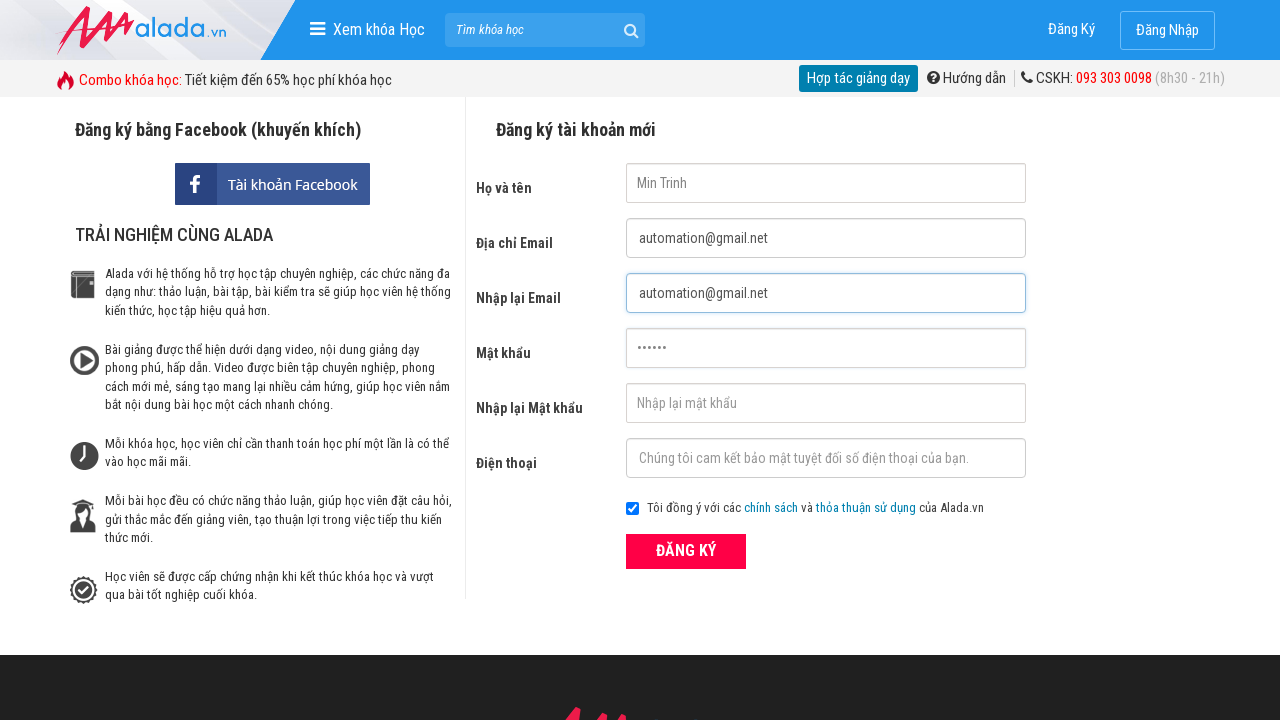

Filled confirm password field with mismatched password '123459' on #txtCPassword
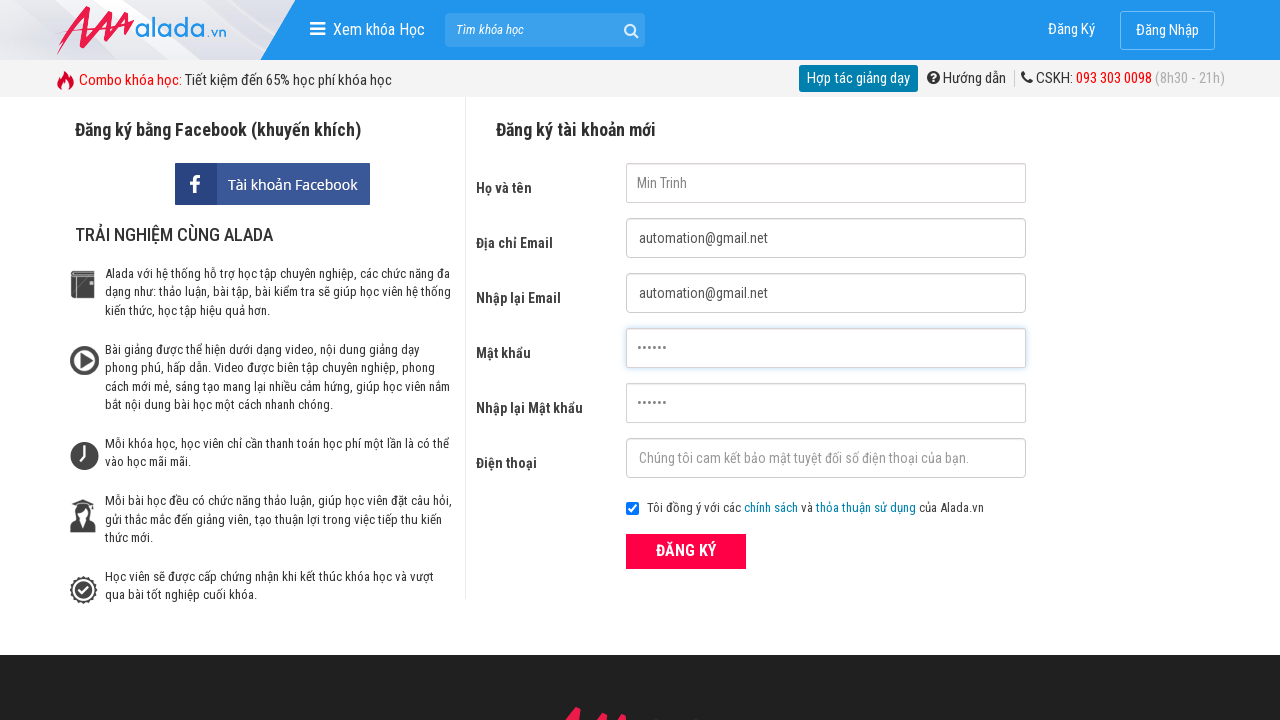

Filled phone field with '0989550350' on #txtPhone
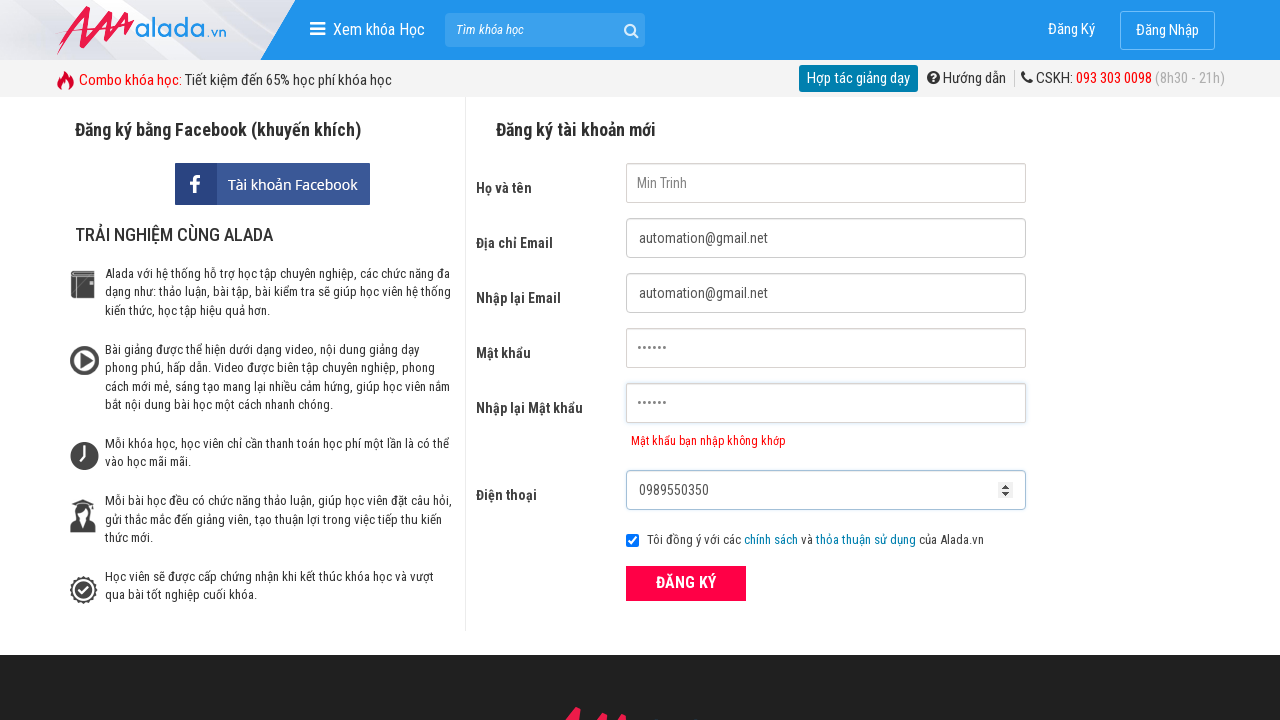

Clicked registration form submit button at (686, 583) on xpath=//form[@id='frmLogin']//button
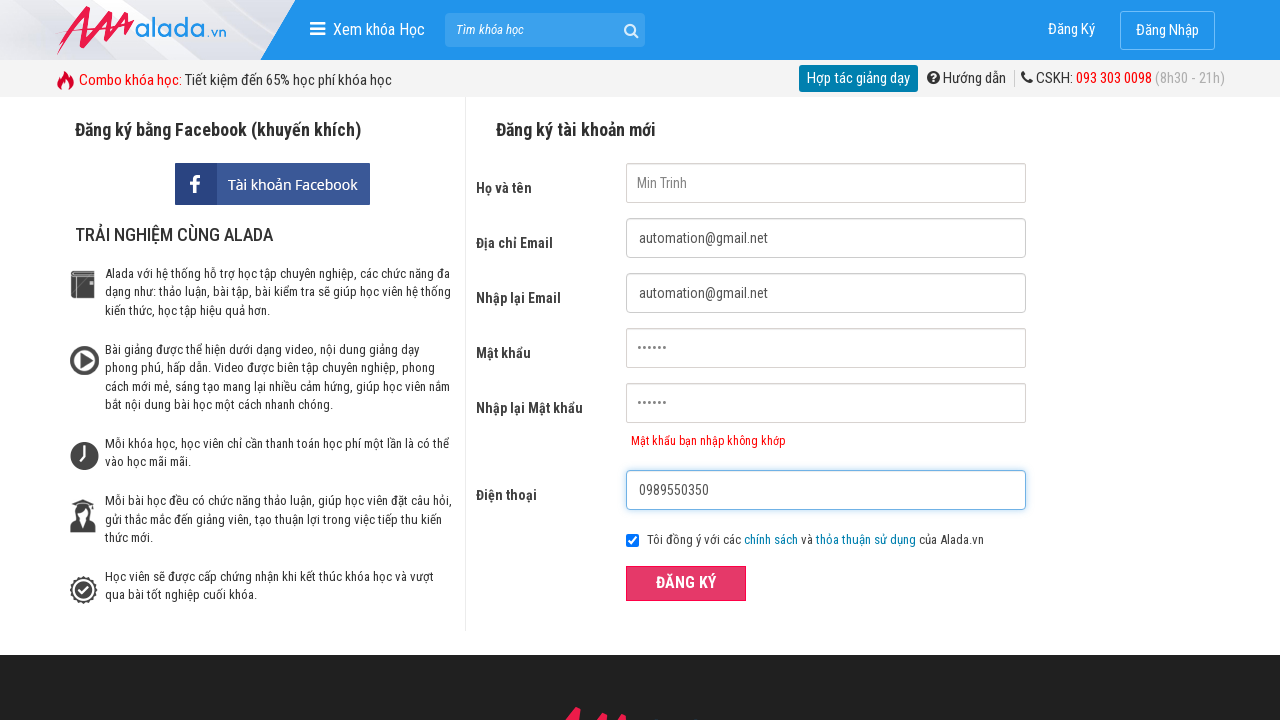

Password confirmation error message appeared, validating mismatched password detection
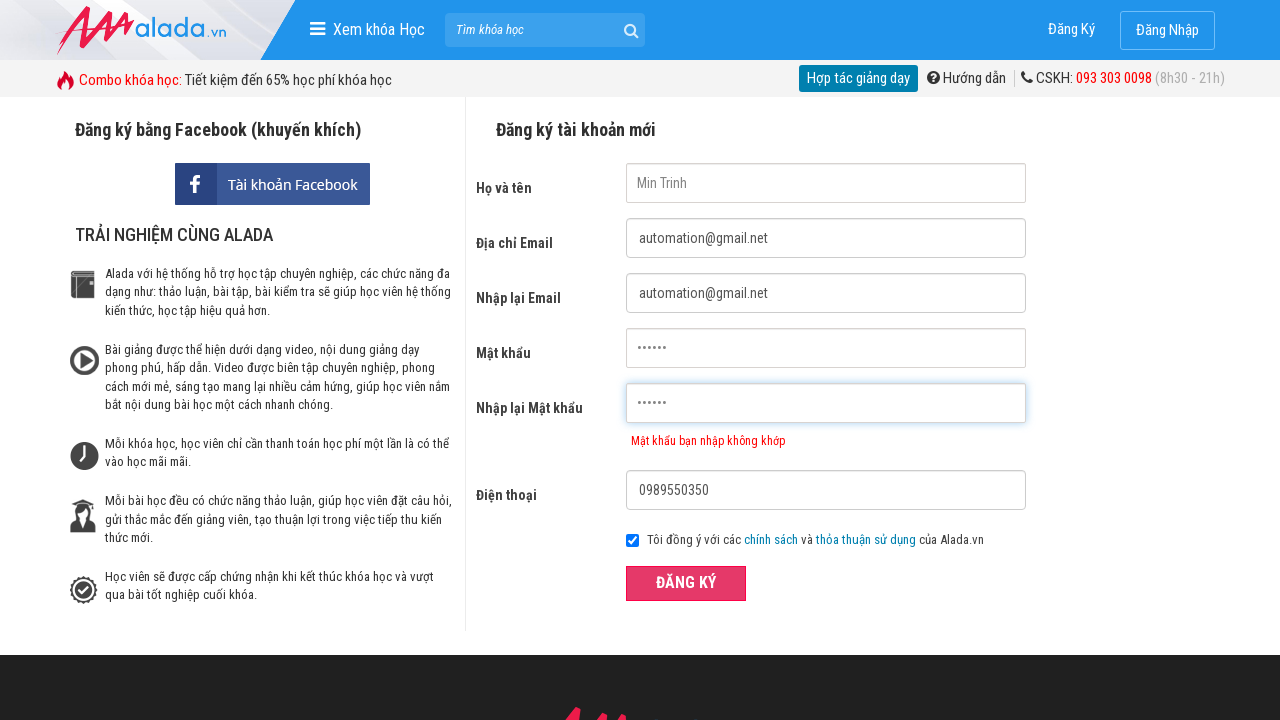

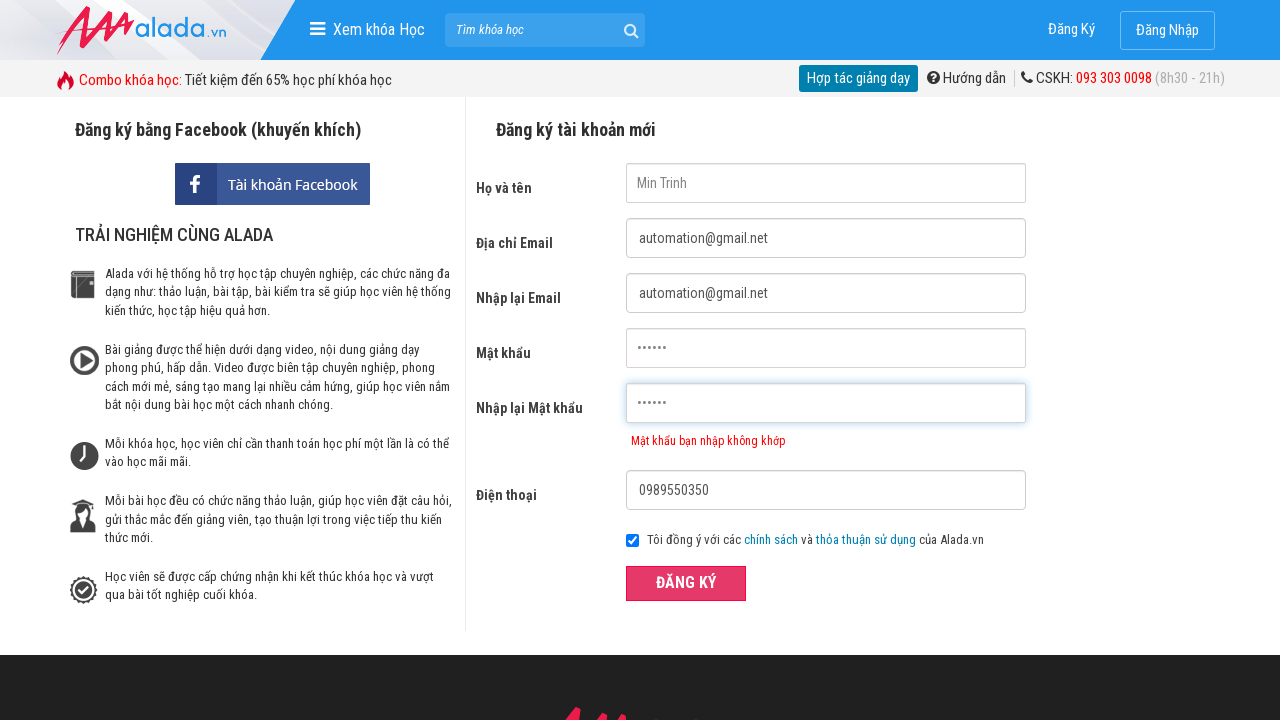